Tests the forgot password functionality by clicking forgot password link and entering username for password reset

Starting URL: https://login.salesforce.com

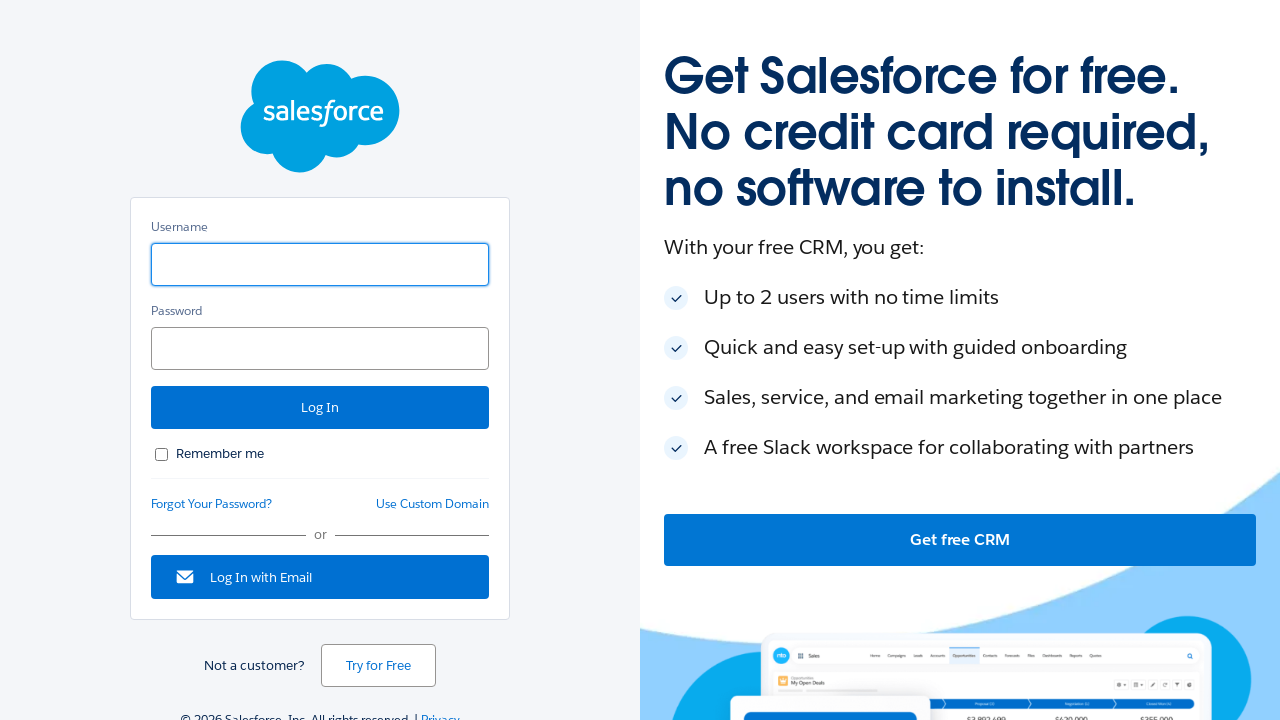

Clicked forgot password link at (212, 504) on a#forgot_password_link
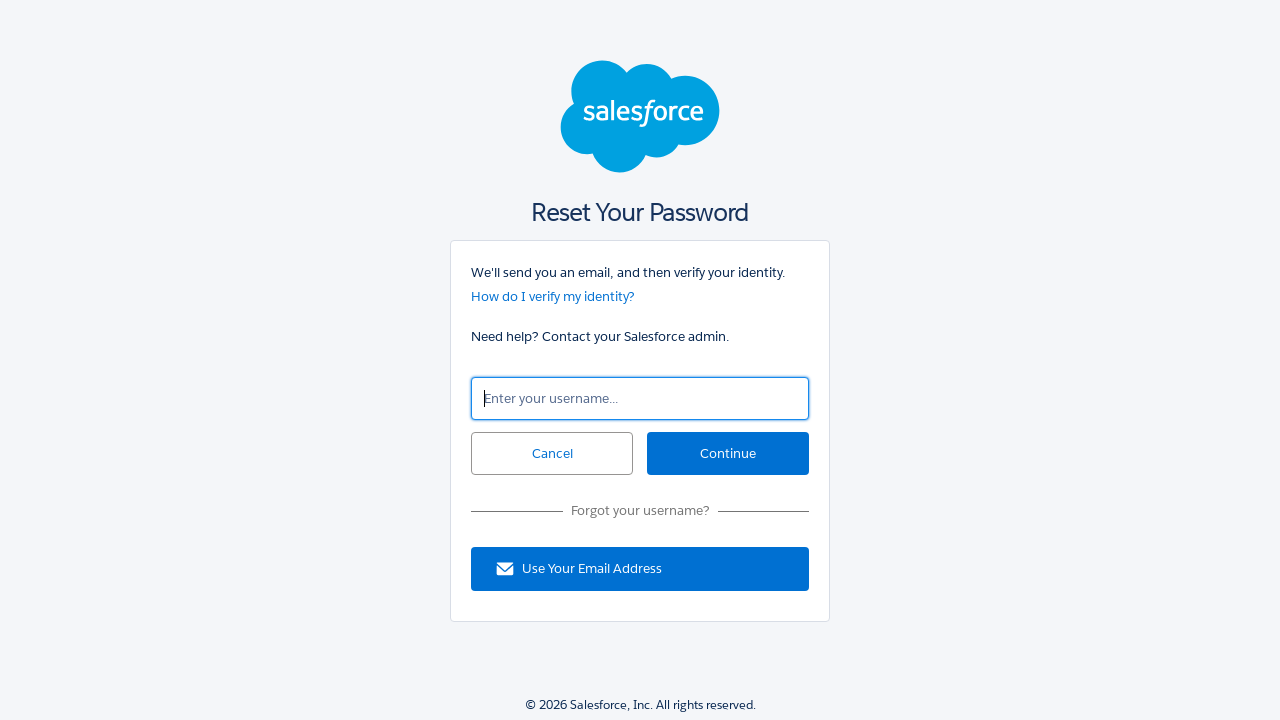

Entered username 'test.user@example.com' in forgot password form on input#un
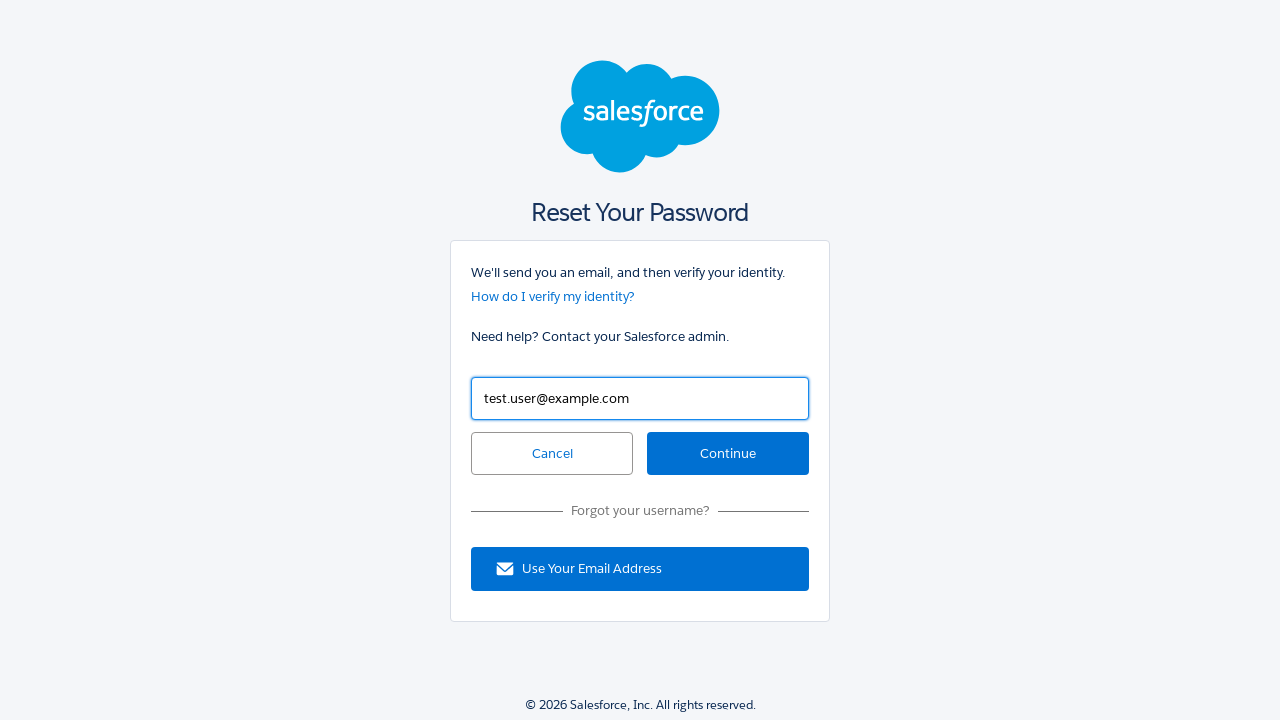

Clicked continue button to submit password reset request at (728, 454) on input#continue
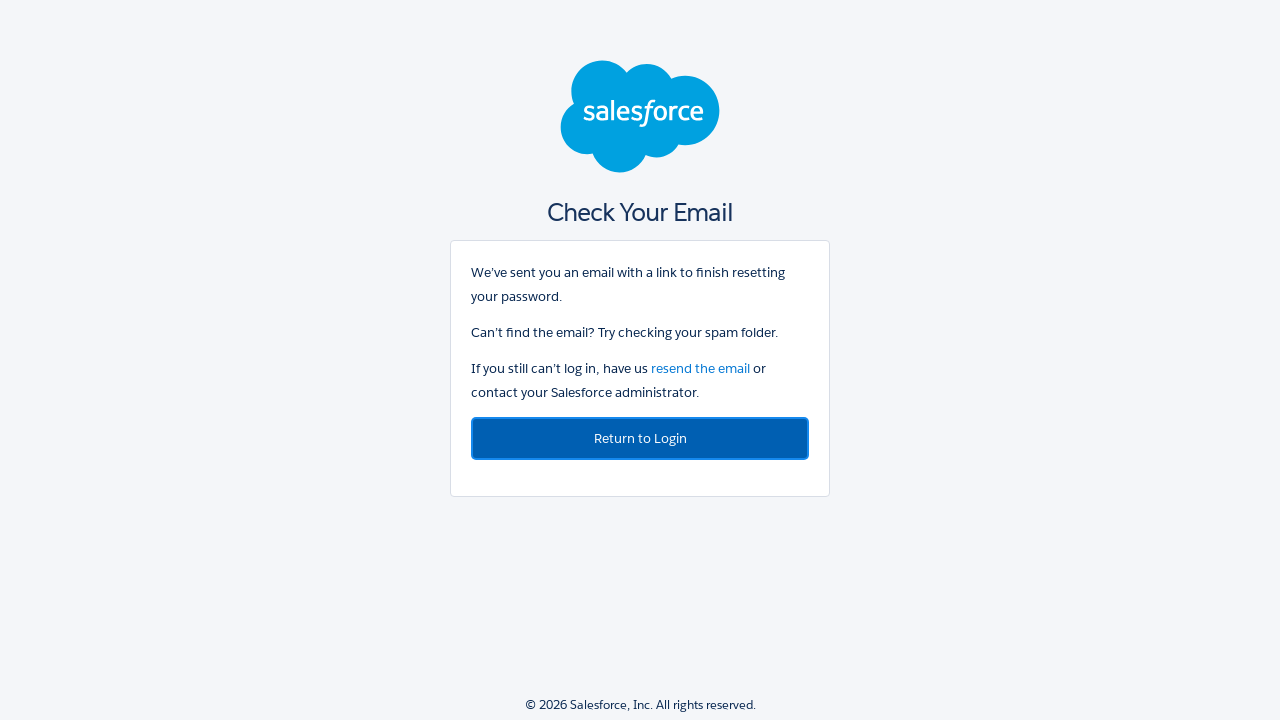

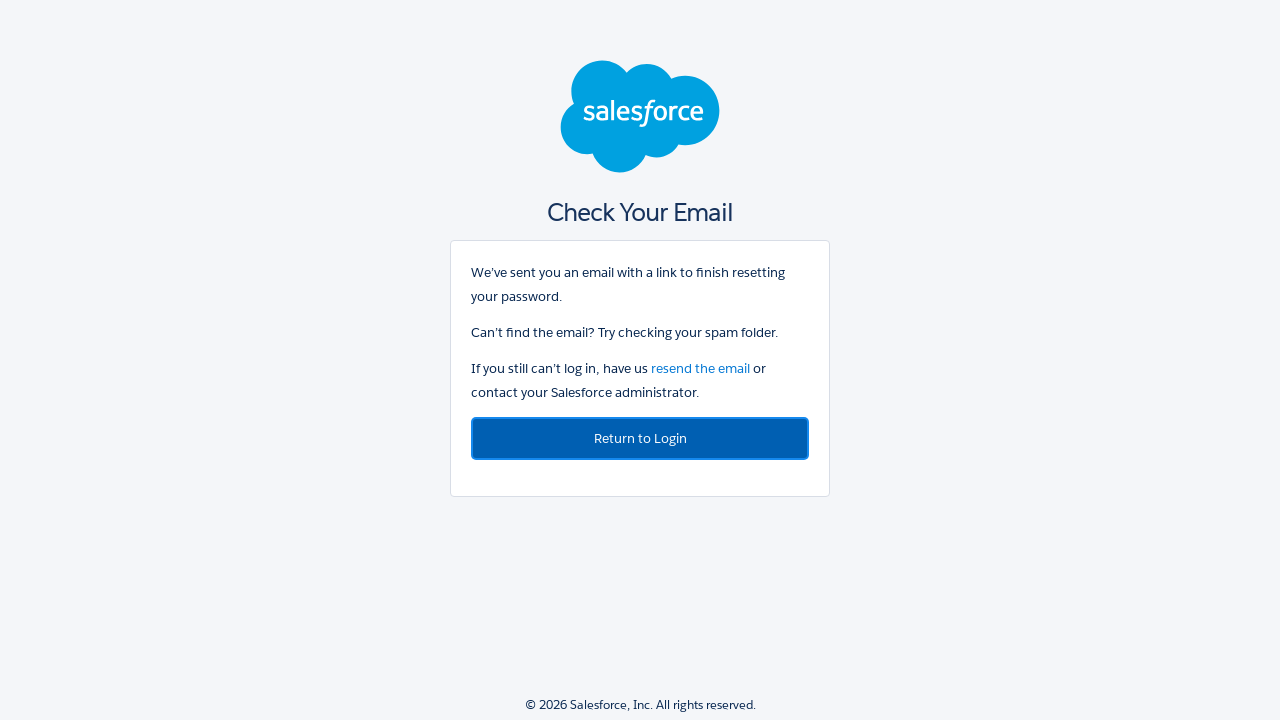